Navigates to an LMS website, clicks on "All Courses" link, and verifies that course information is displayed

Starting URL: https://alchemy.hguy.co/lms

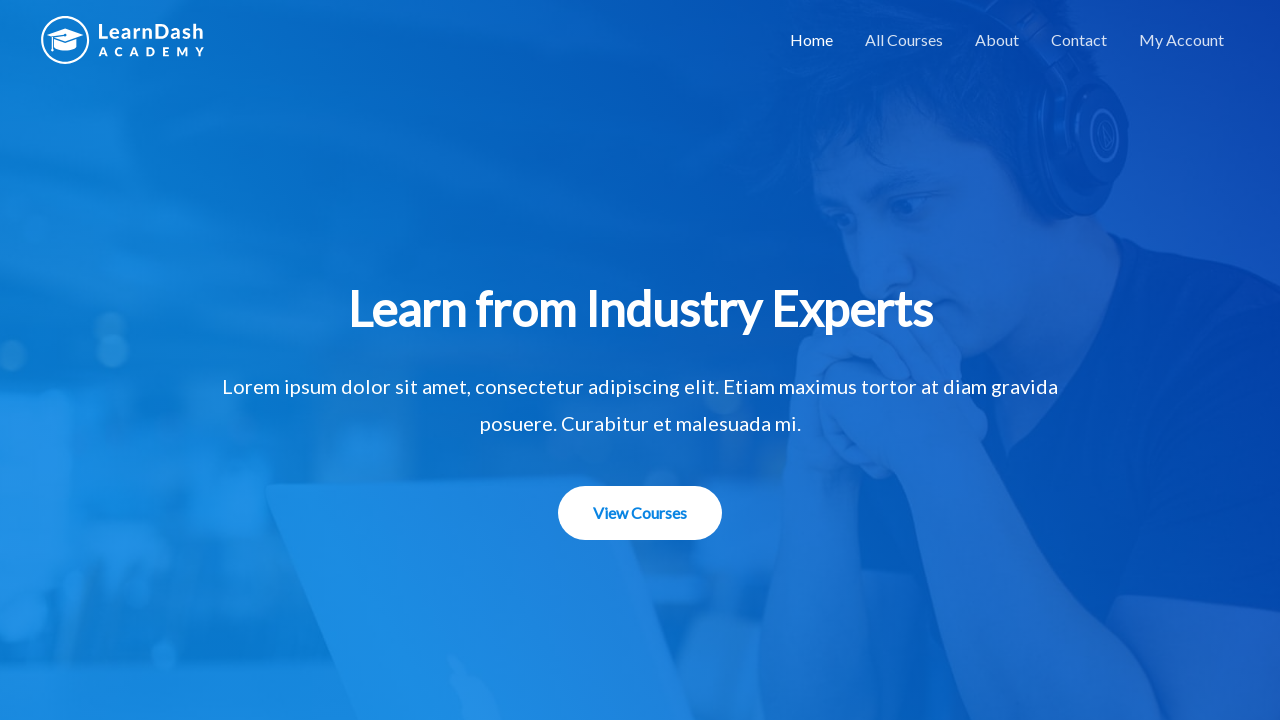

Clicked on 'All Courses' link at (904, 40) on text=All Courses
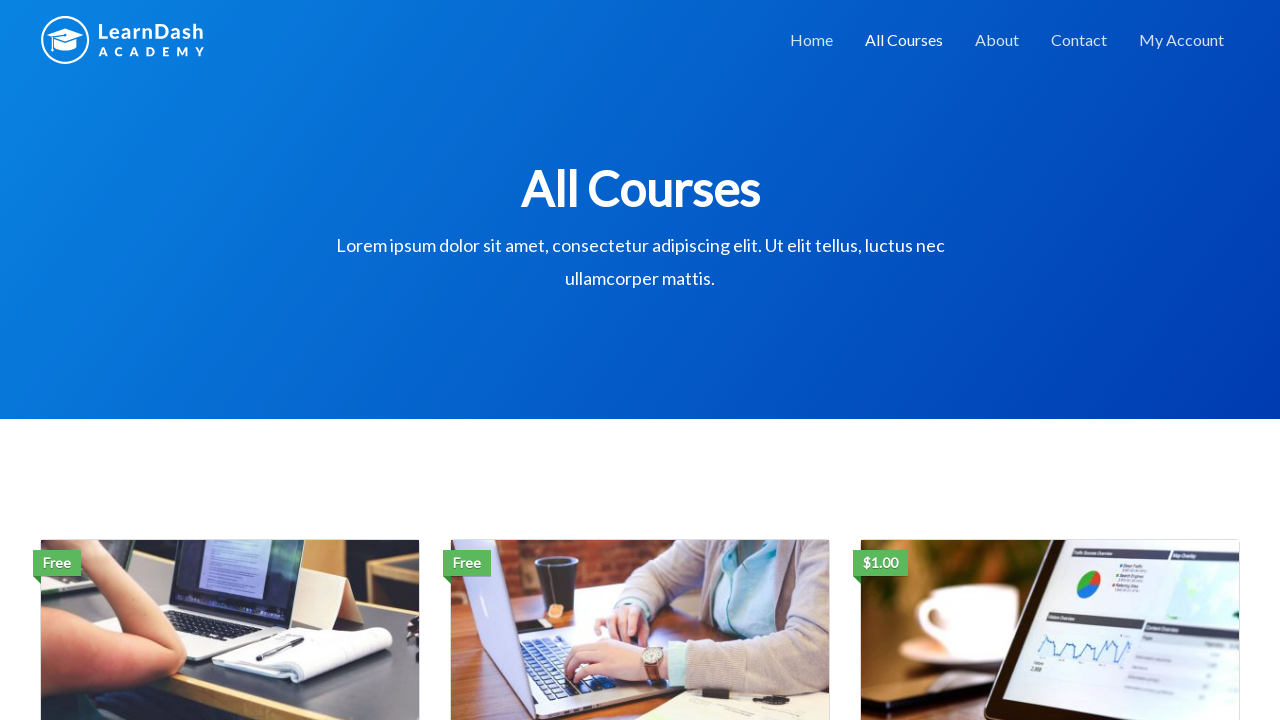

Course elements loaded - div.caption selector found
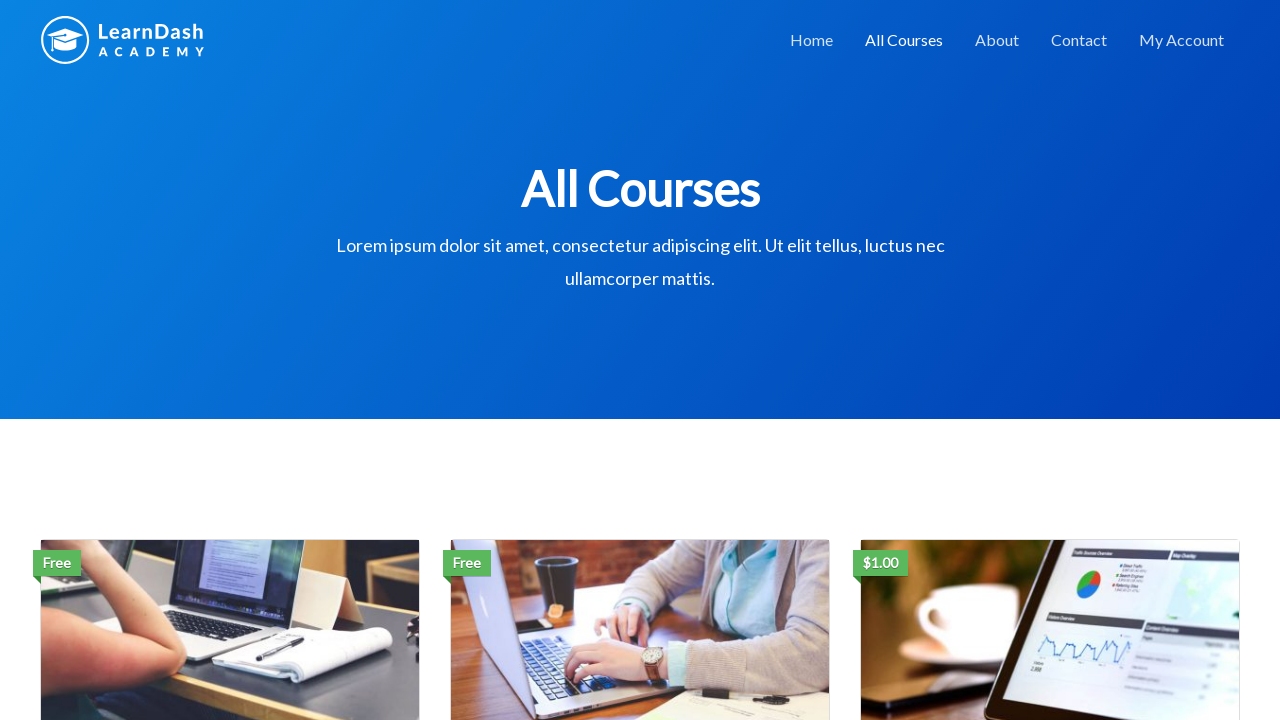

Retrieved 3 course elements
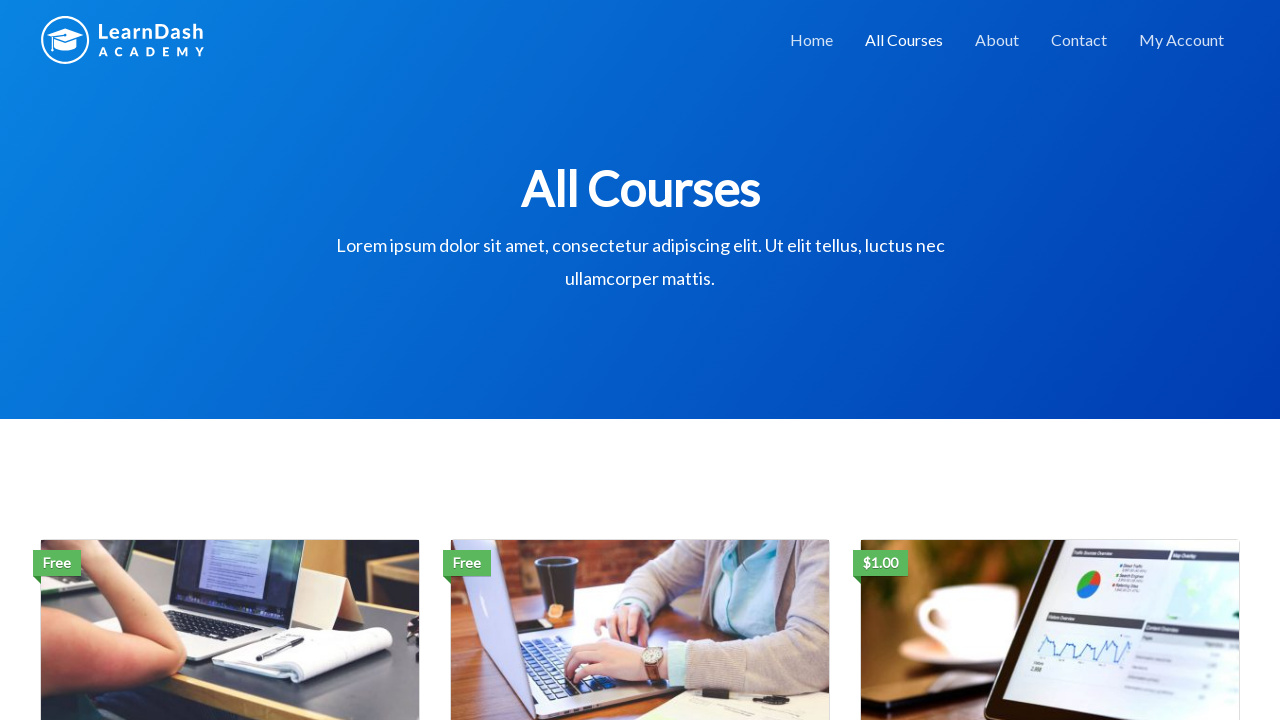

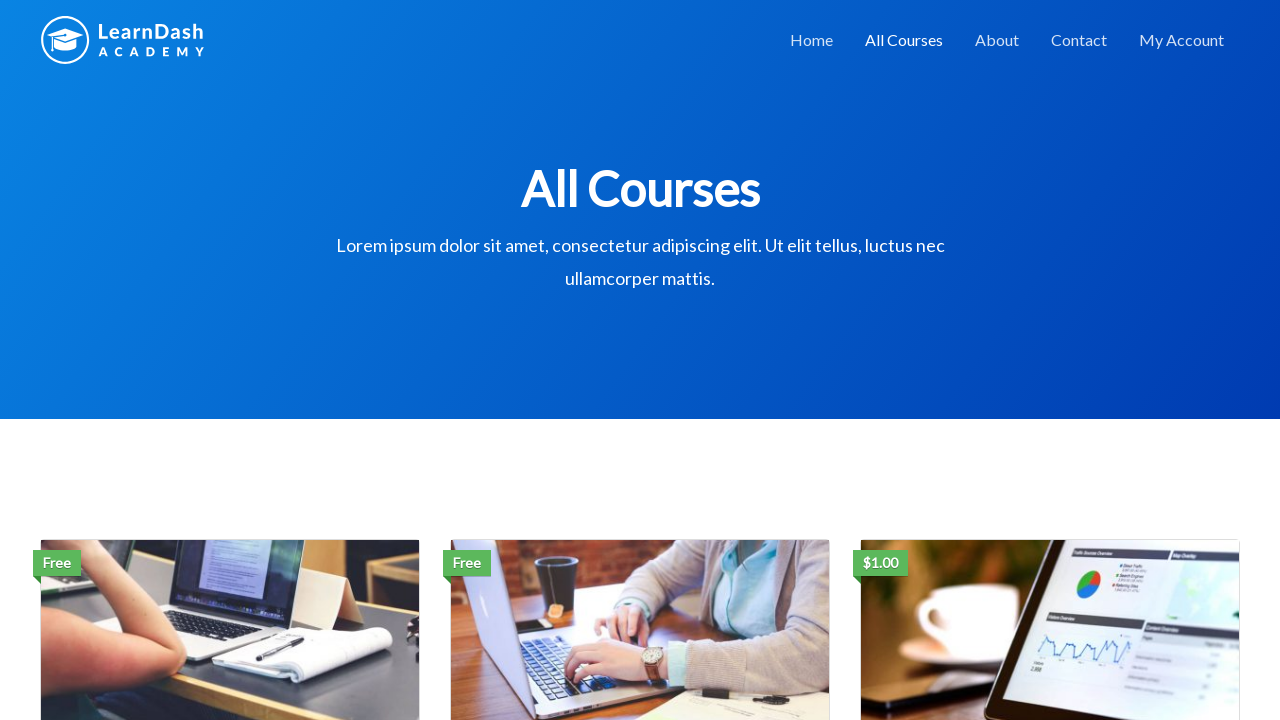